Tests filling out a practice form with personal information including name, email, gender, phone number, subjects, hobbies, address, and state/city selection, then verifies successful submission.

Starting URL: https://demoqa.com/automation-practice-form

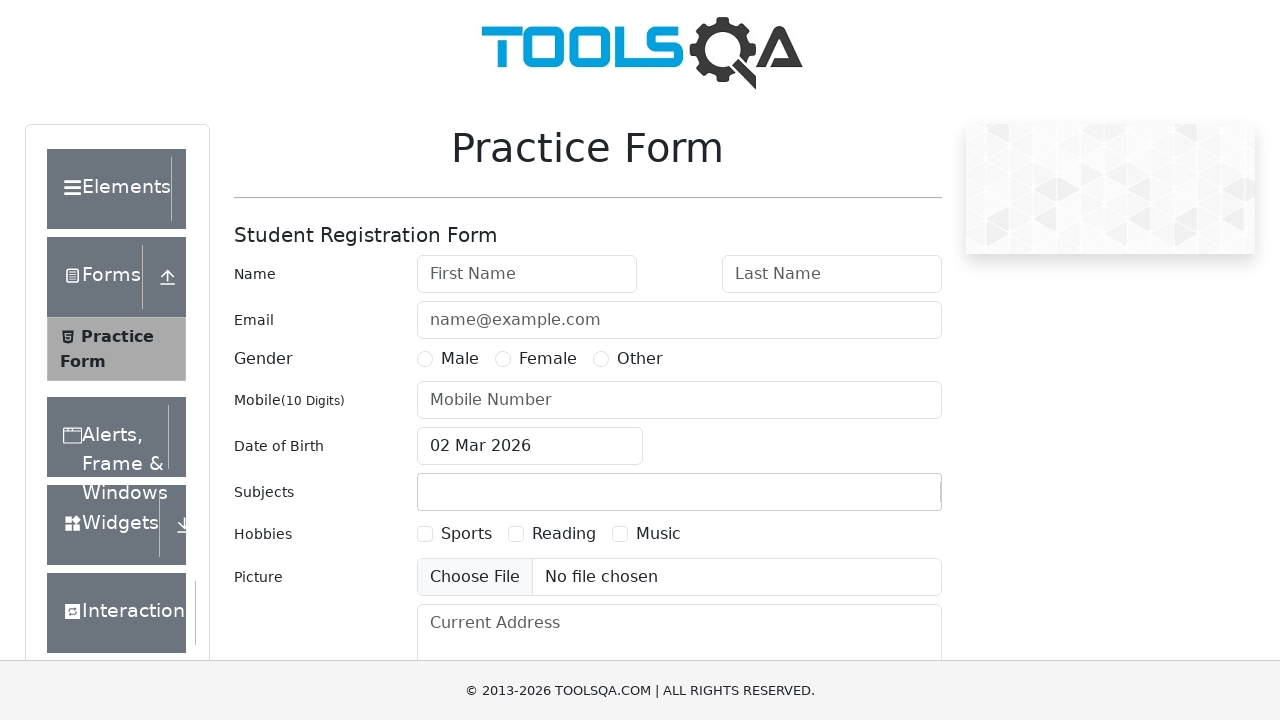

Filled first name field with 'Basil' on #firstName
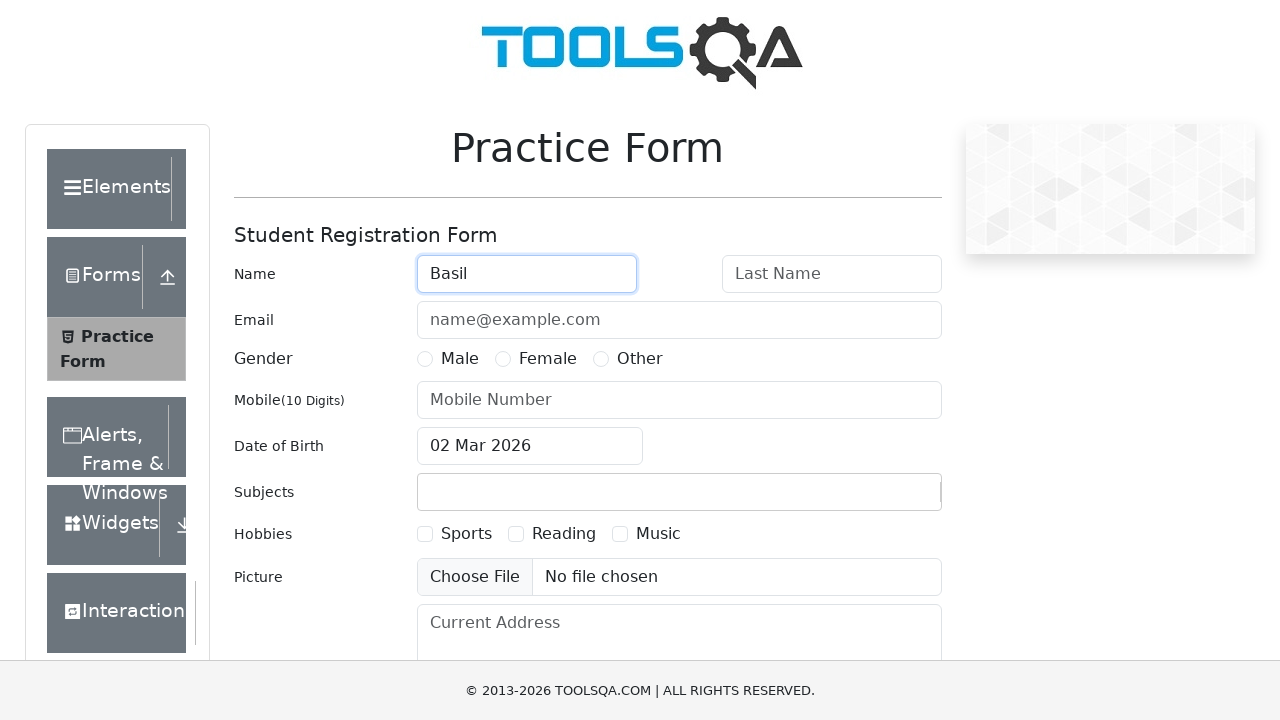

Filled last name field with 'Pupkin' on #lastName
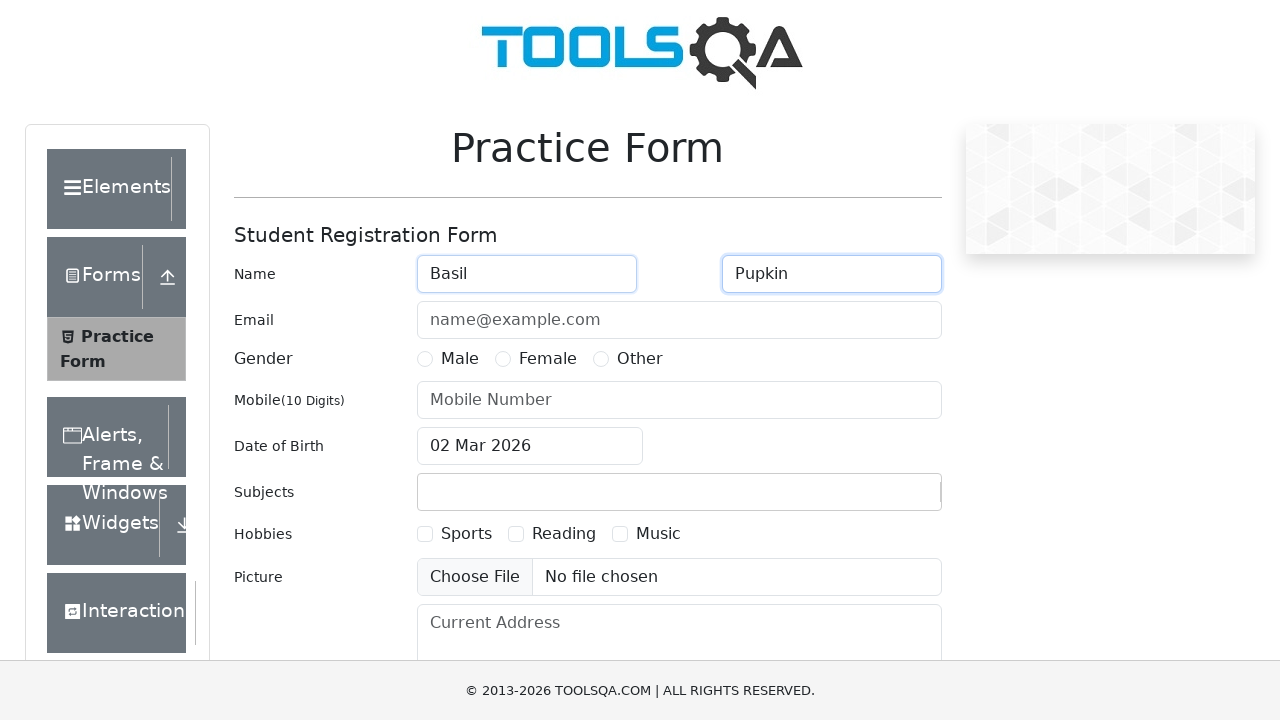

Filled email field with 'pupkin@basil.com' on #userEmail
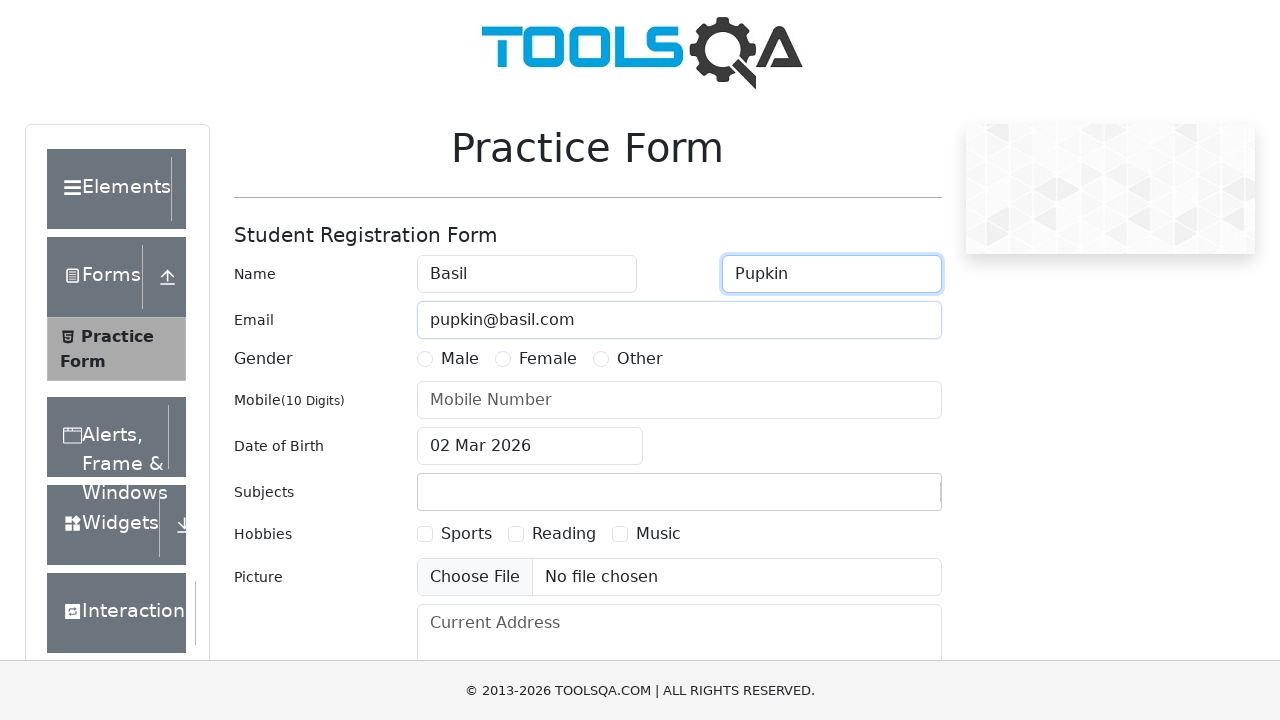

Selected Male gender option at (460, 359) on label[for='gender-radio-1']
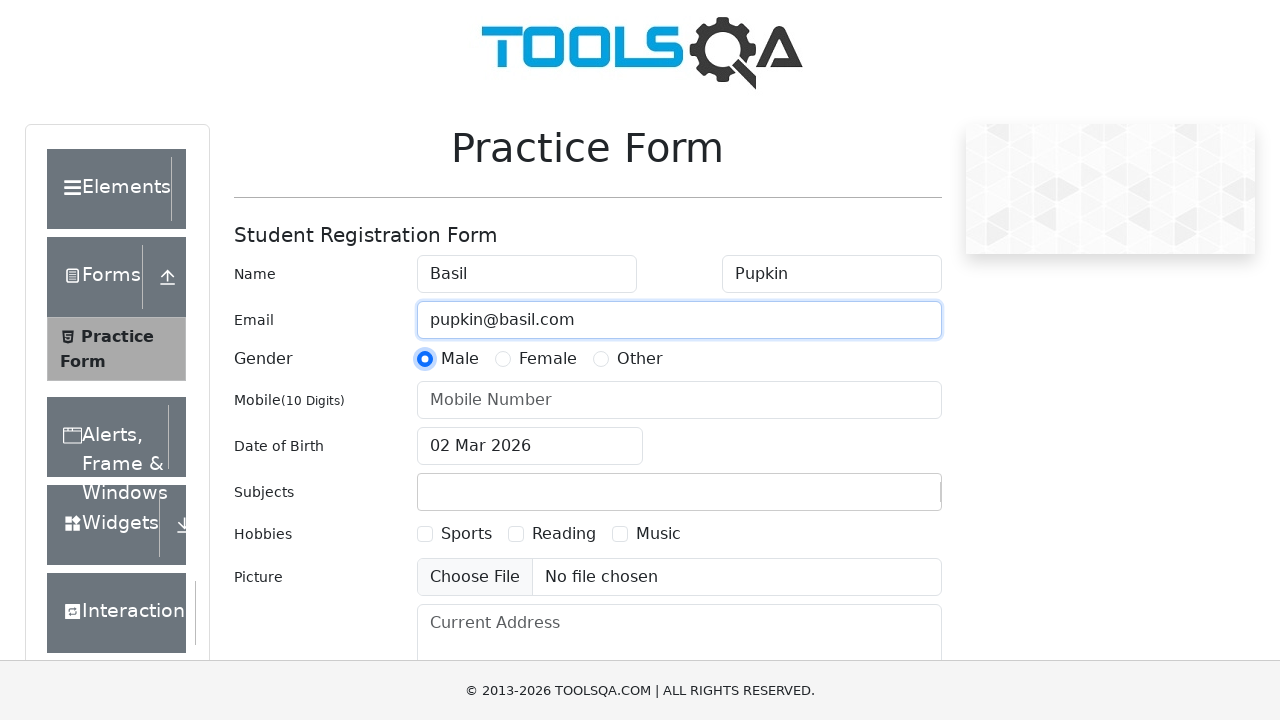

Filled phone number field with '0441234567' on #userNumber
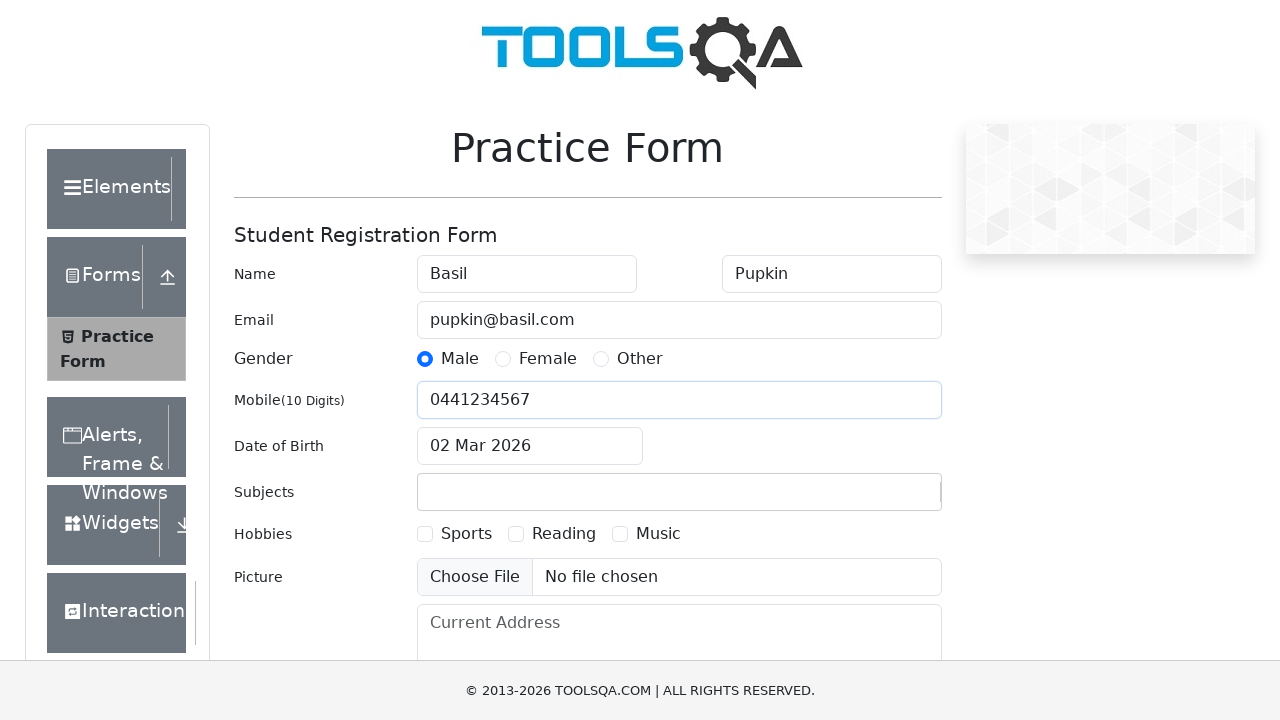

Typed 'Bio' in subjects field on #subjectsInput
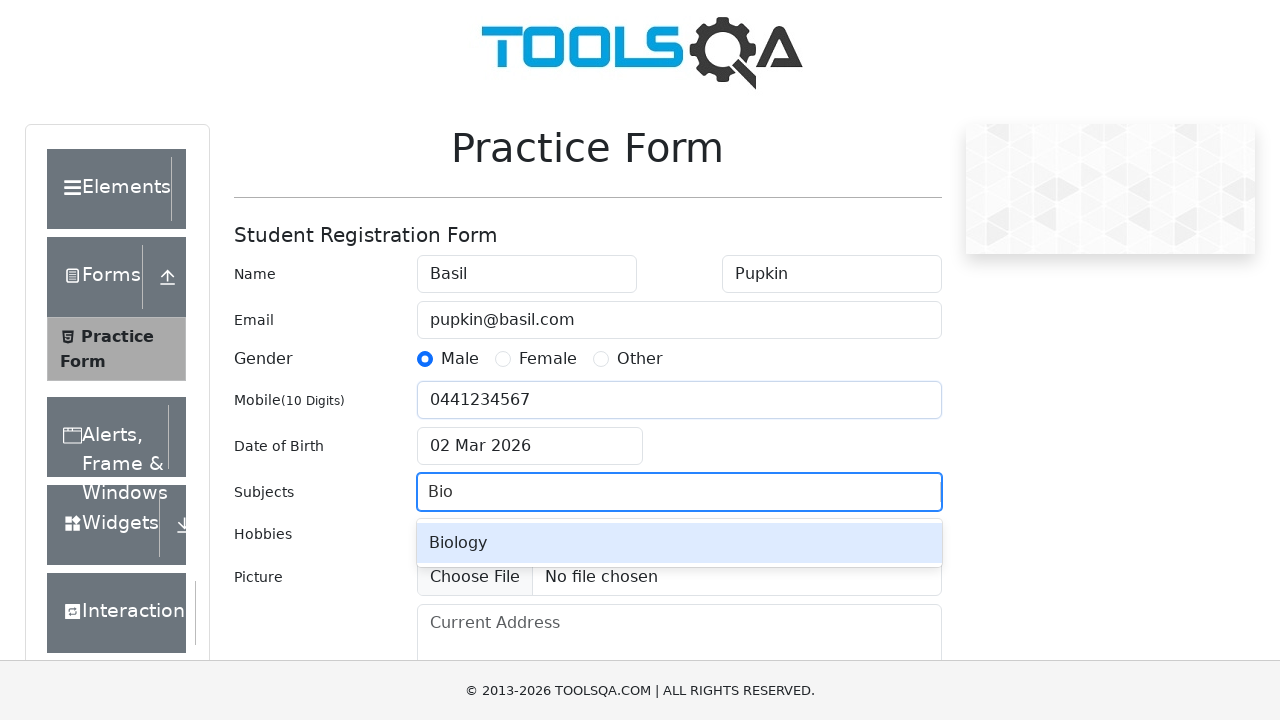

Selected 'Biology' from subjects dropdown at (679, 543) on .subjects-auto-complete__option:has-text('Biology')
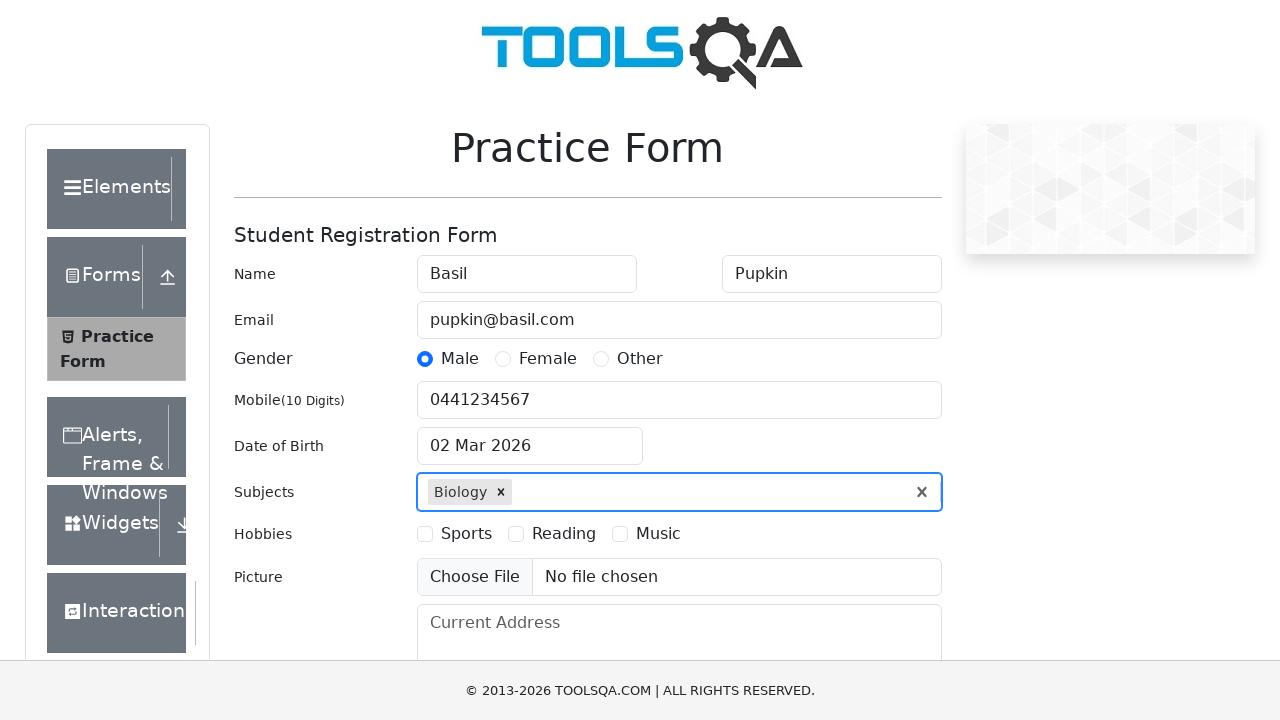

Selected first hobby checkbox at (466, 534) on label[for='hobbies-checkbox-1']
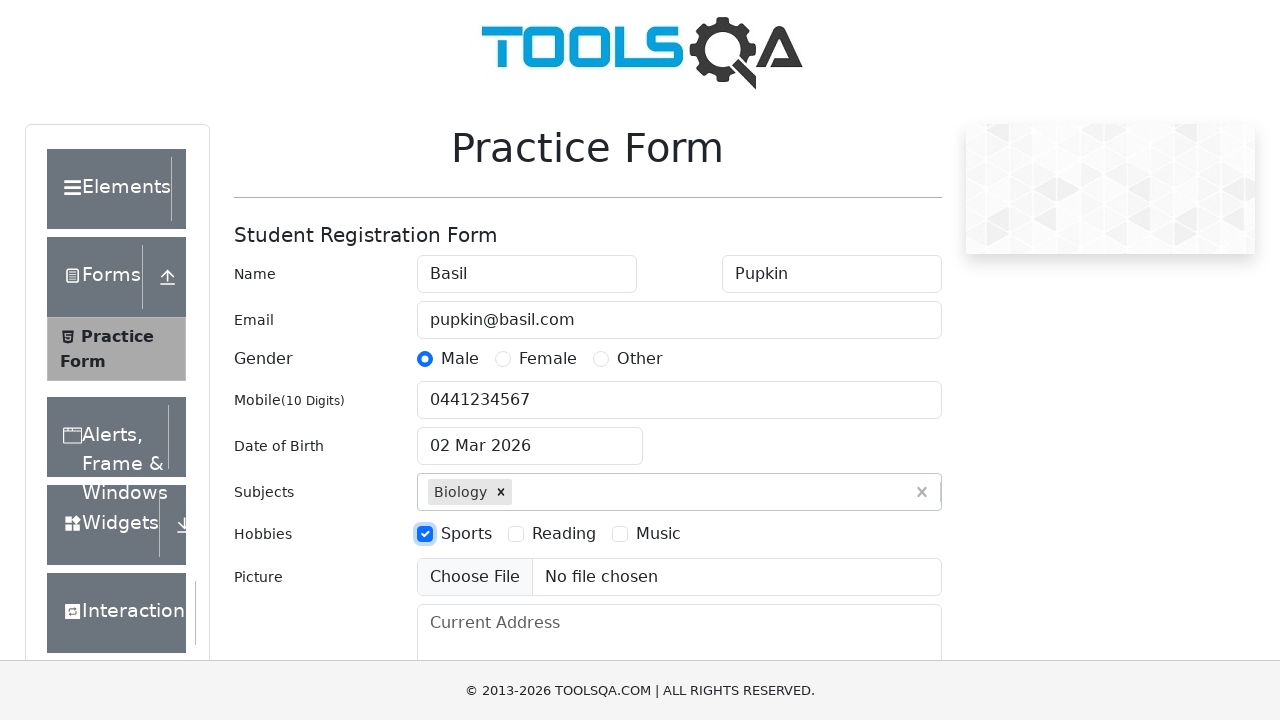

Selected second hobby checkbox at (564, 534) on label[for='hobbies-checkbox-2']
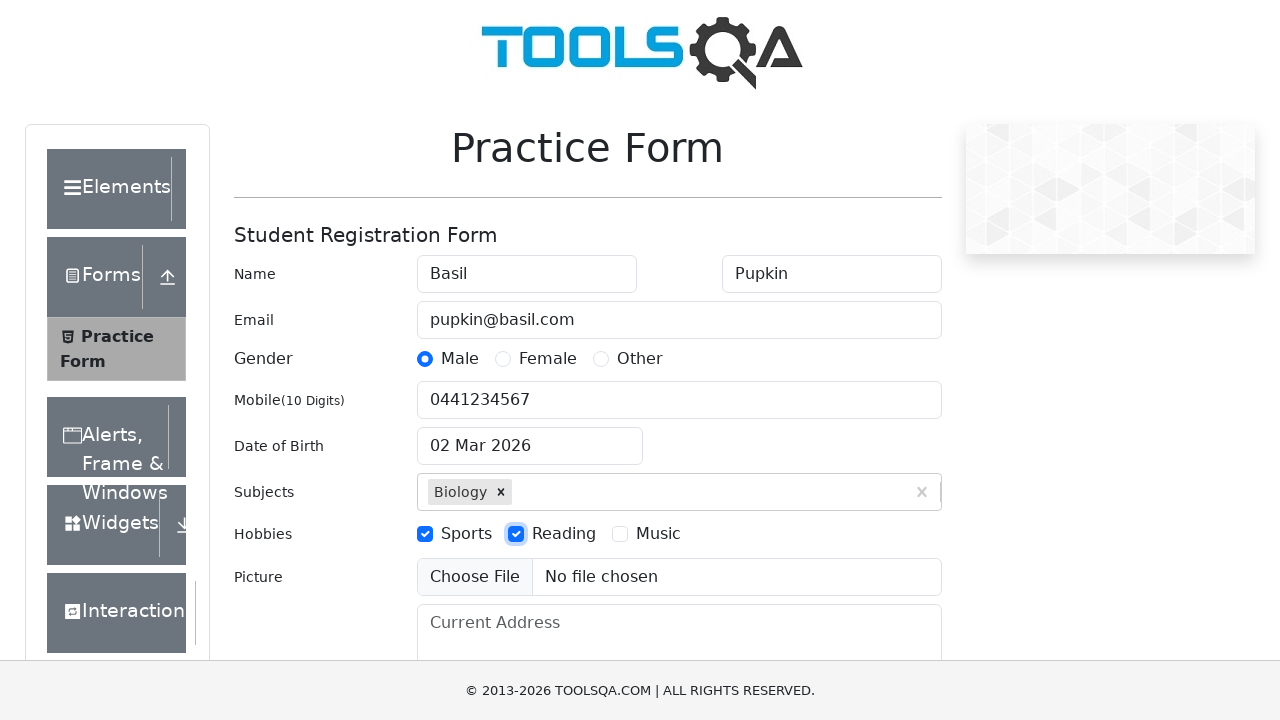

Selected third hobby checkbox at (658, 534) on label[for='hobbies-checkbox-3']
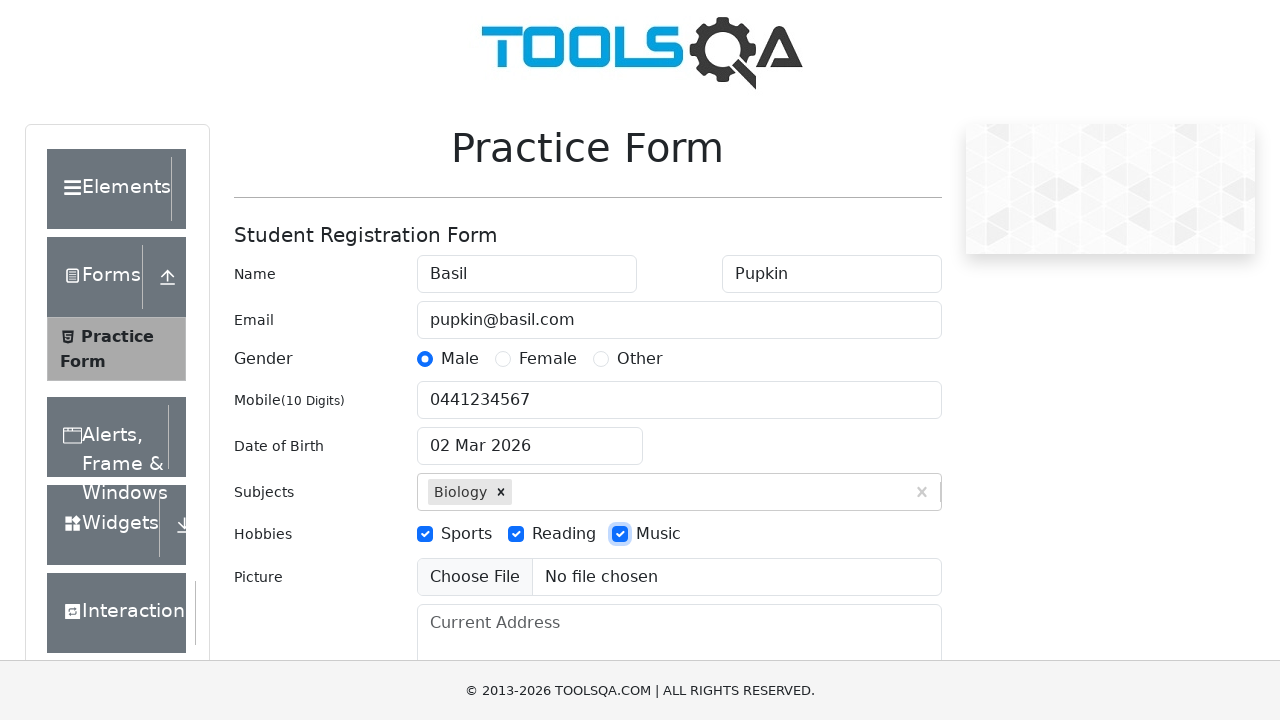

Filled current address field with provided address on #currentAddress
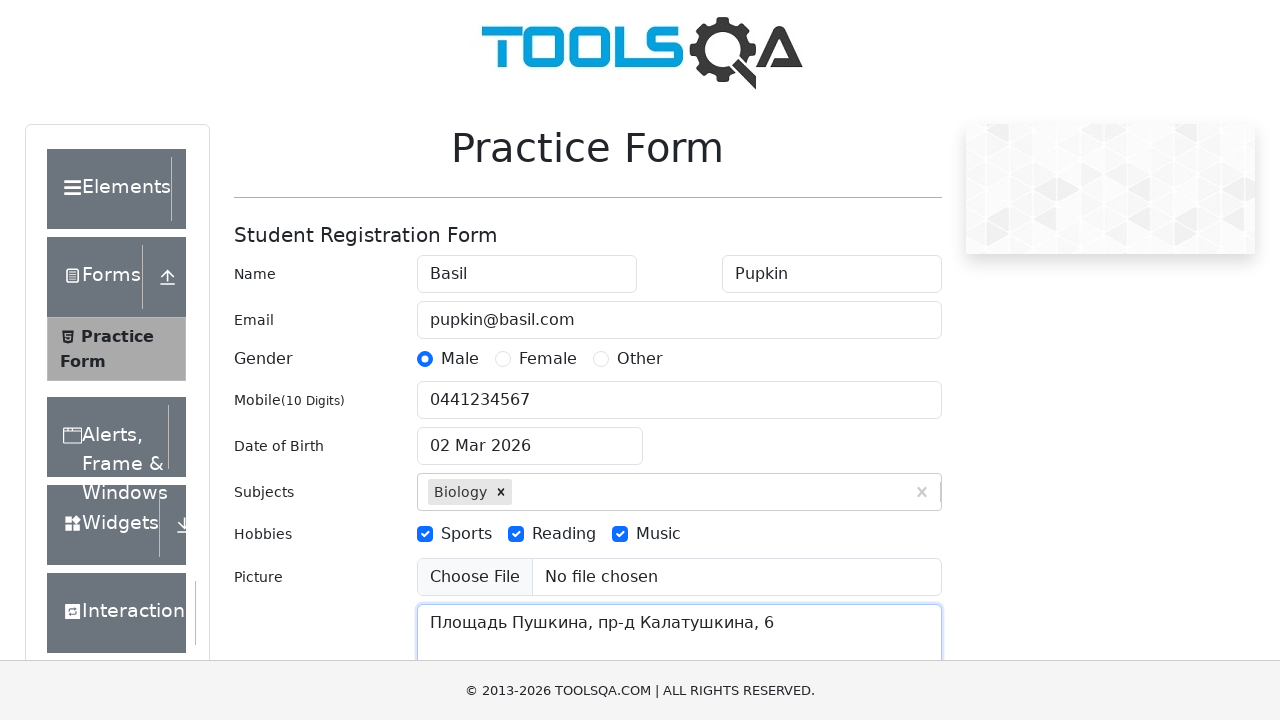

Clicked state dropdown to open options at (527, 437) on #state
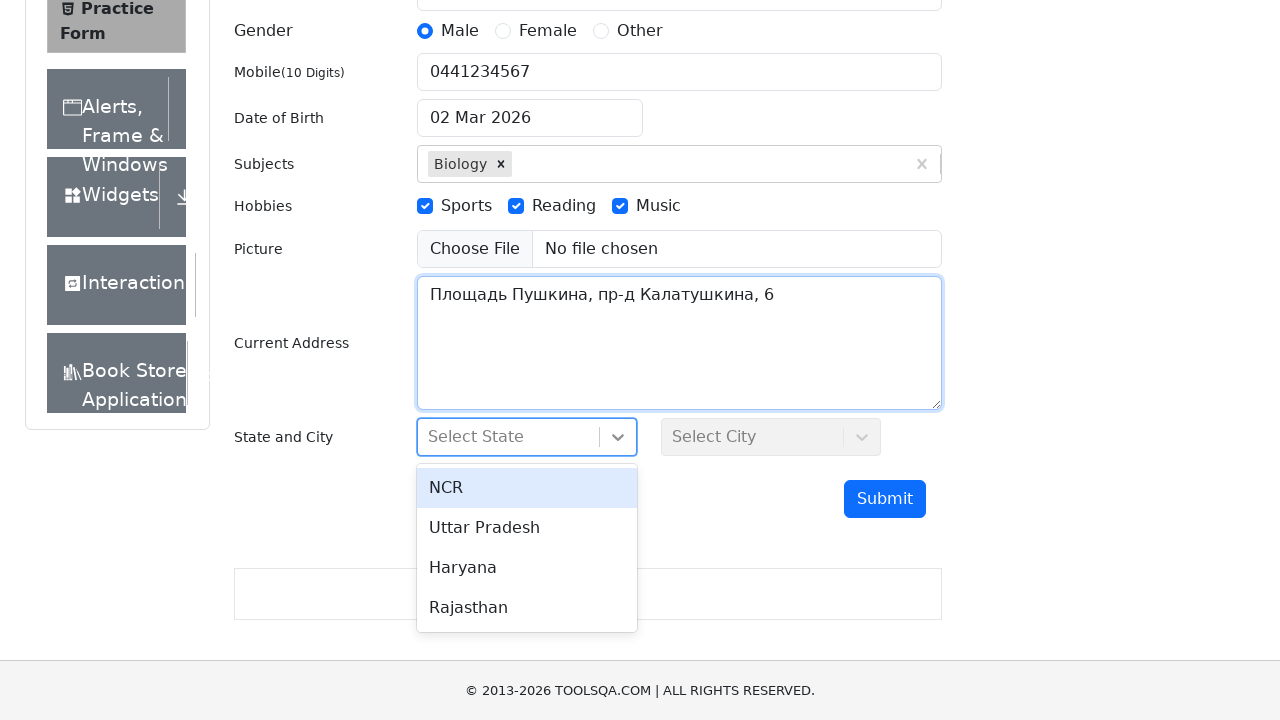

Selected 'Haryana' from state dropdown at (527, 568) on div[class*='-option']:has-text('Haryana')
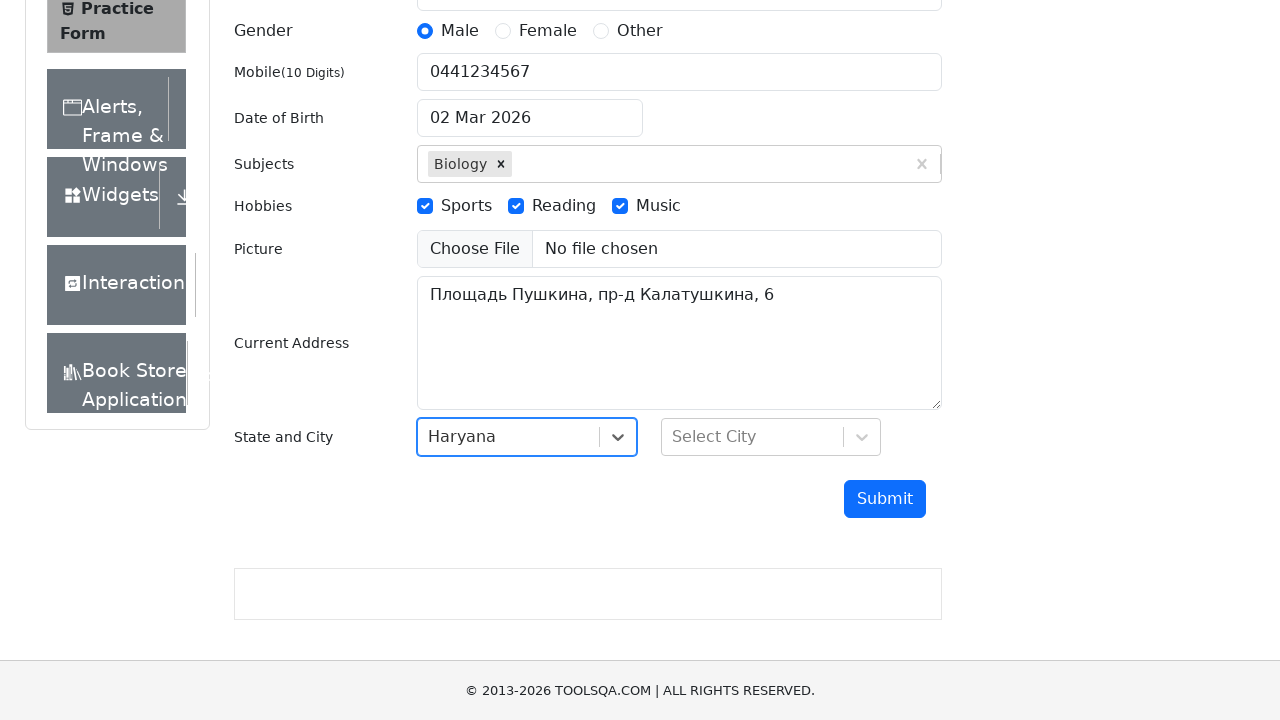

Clicked city dropdown to open options at (771, 437) on #city
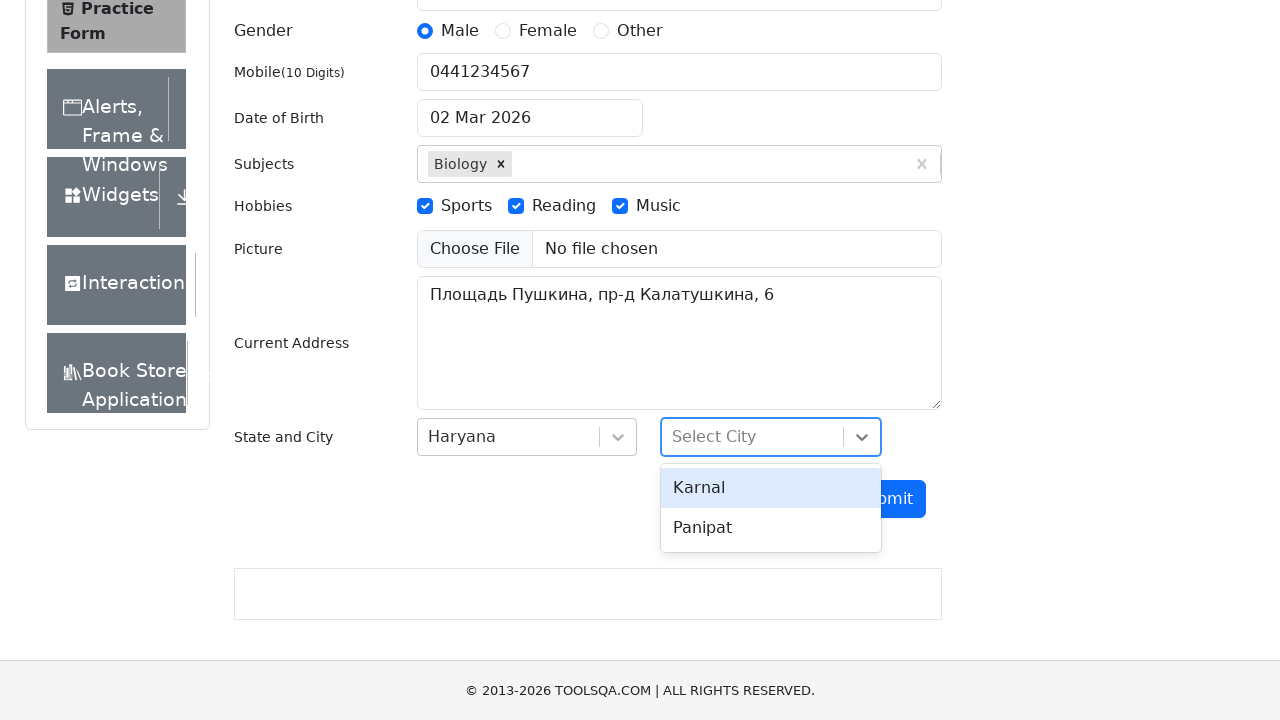

Selected 'Karnal' from city dropdown at (771, 488) on div[class*='-option']:has-text('Karnal')
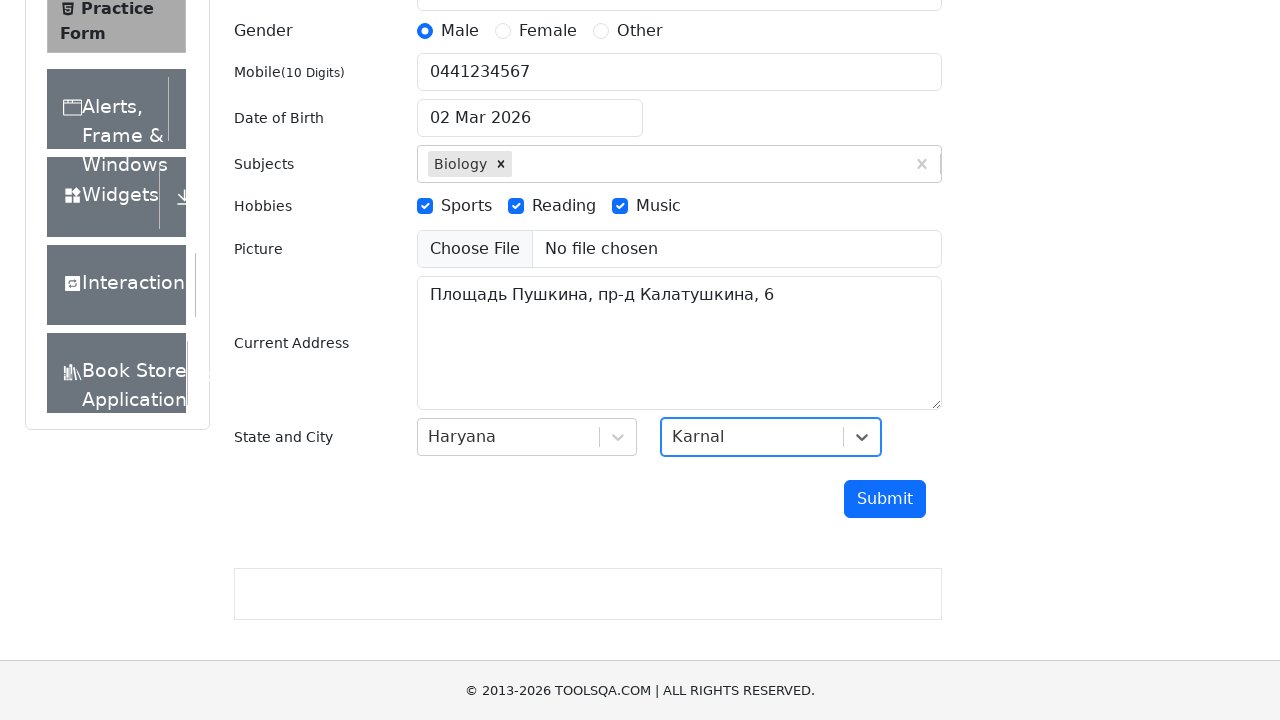

Scrolled submit button into view
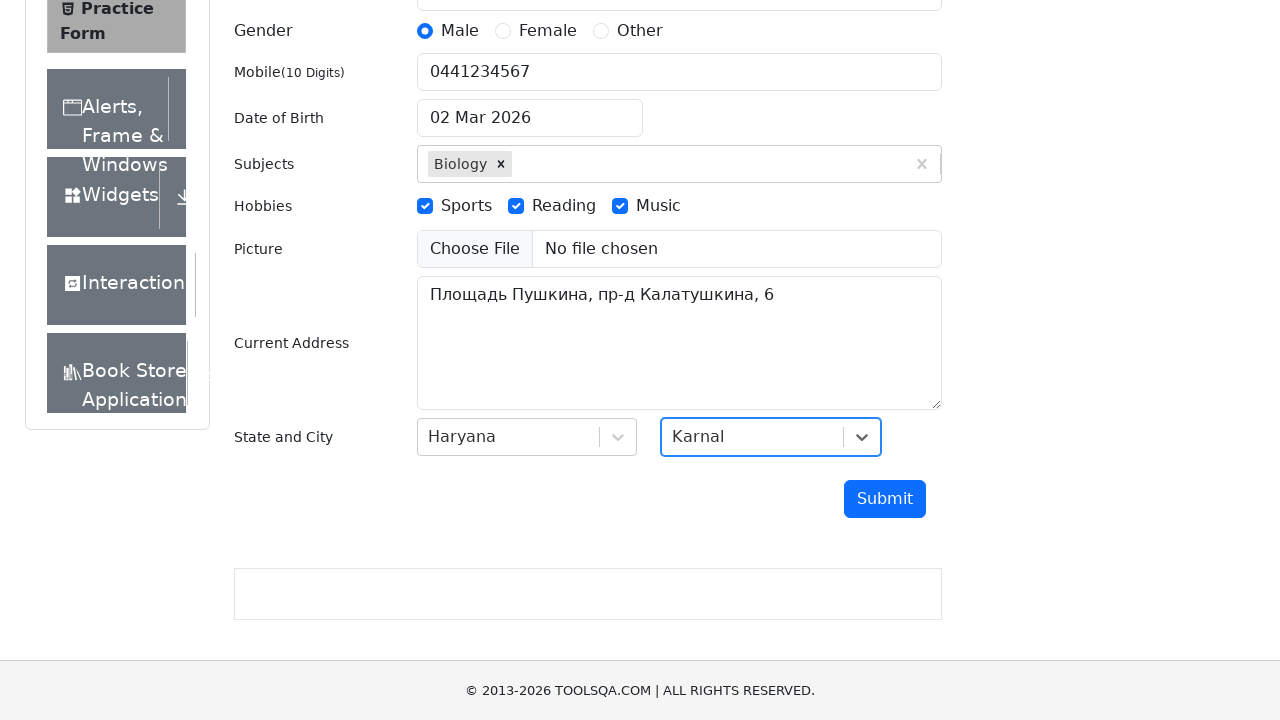

Clicked submit button to submit the form at (885, 499) on #submit
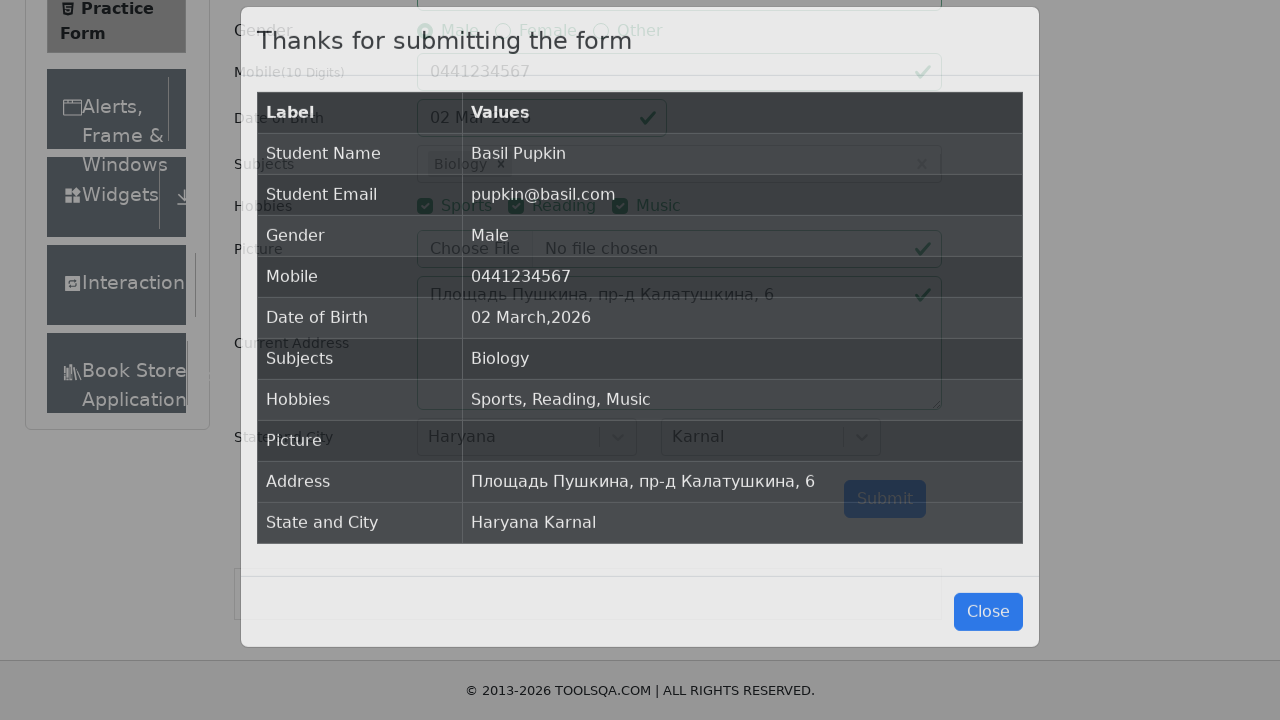

Waited for success modal to appear
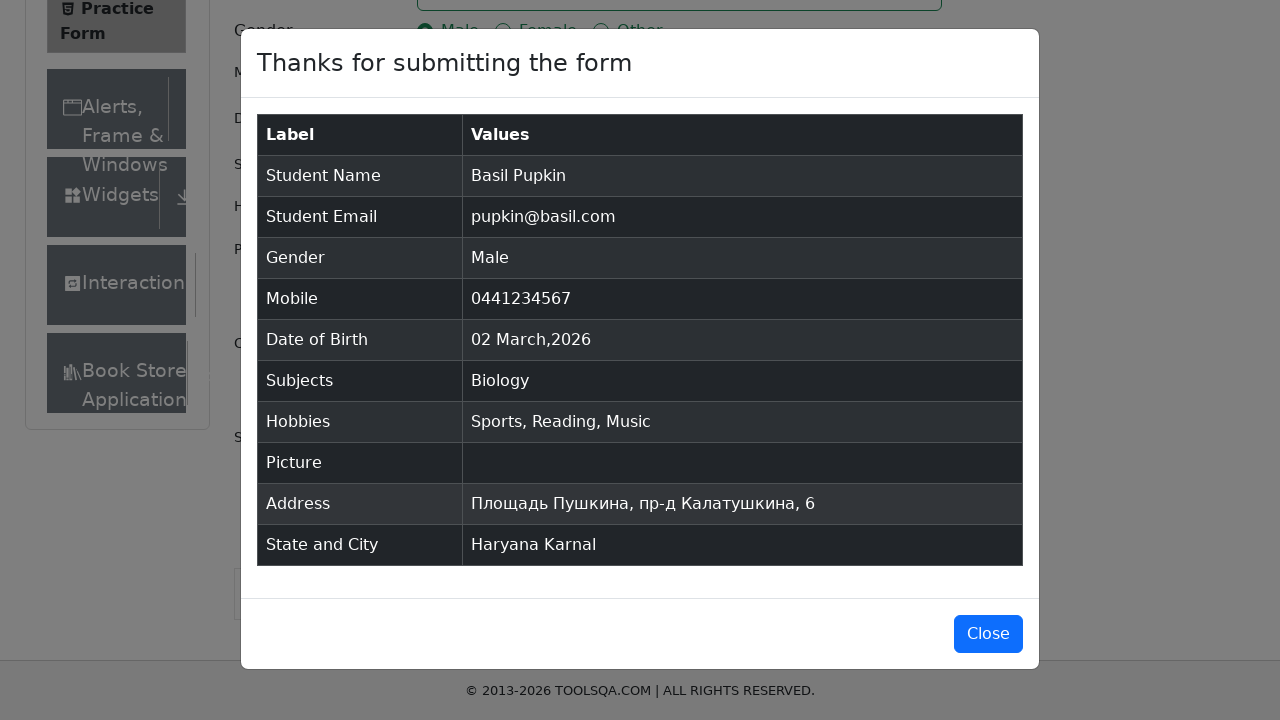

Verified success message 'Thanks for submitting the form' in modal
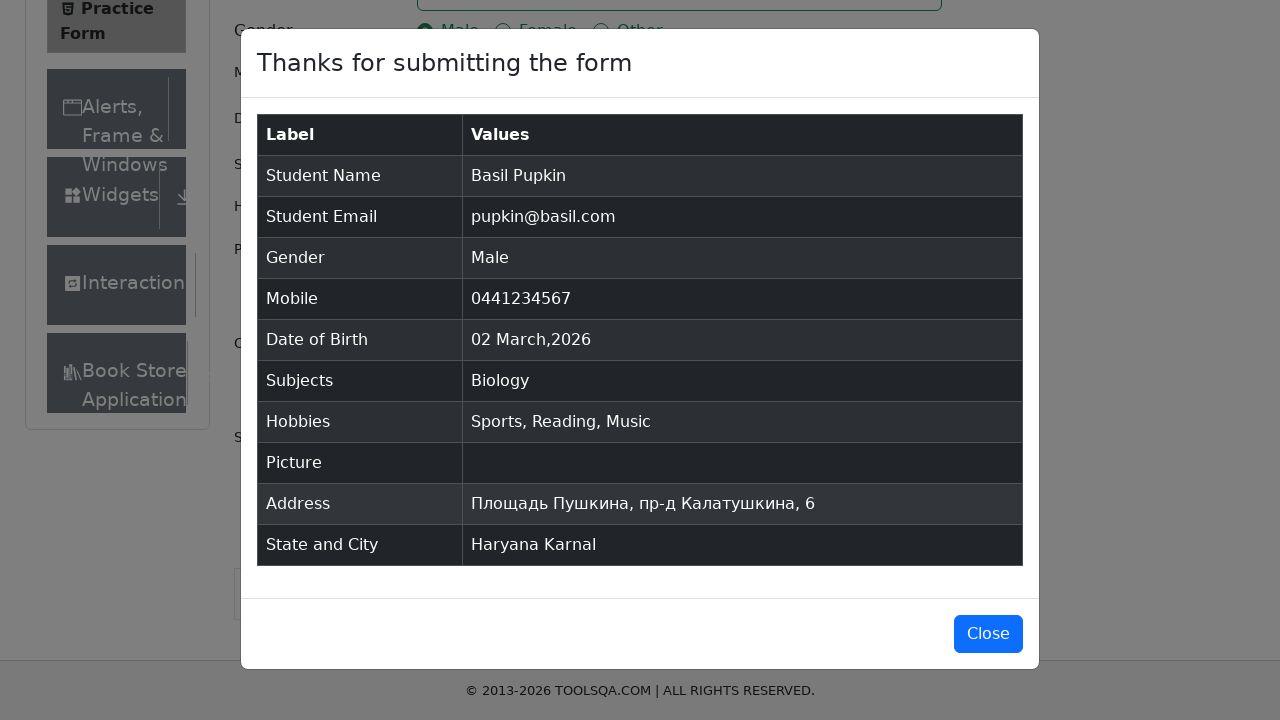

Scrolled close button into view
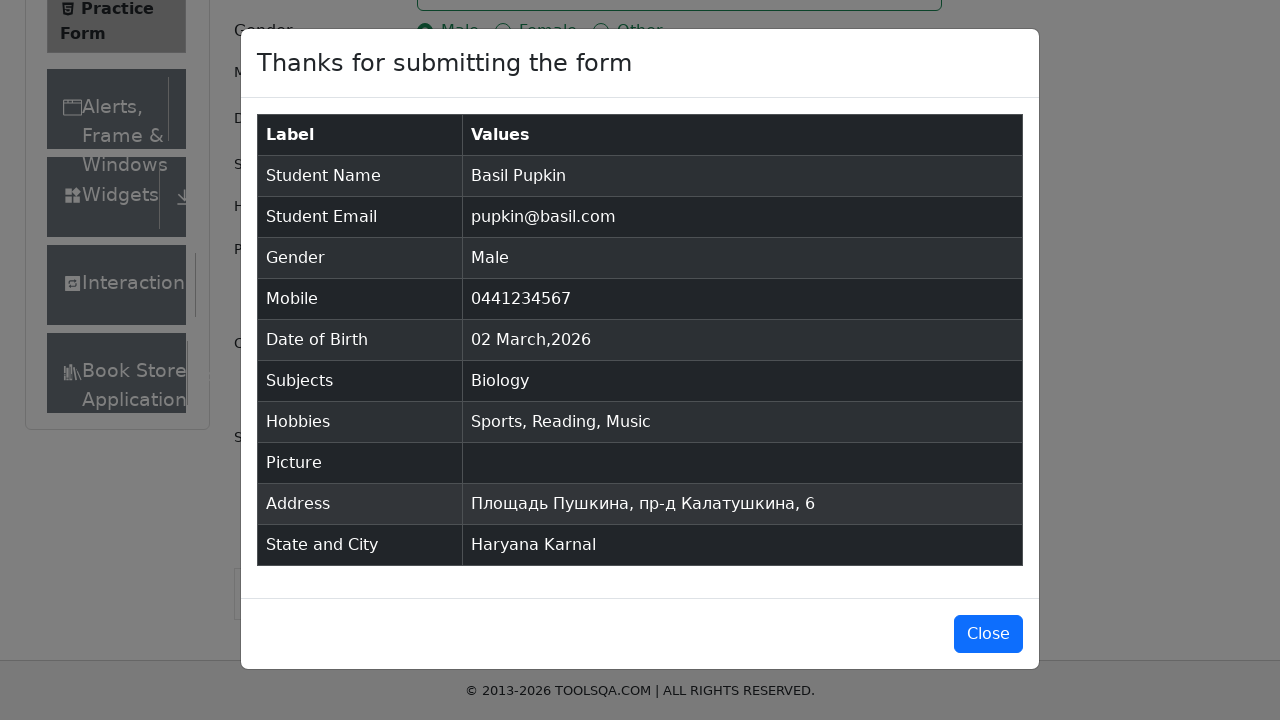

Clicked close button to close the success modal at (988, 634) on #closeLargeModal
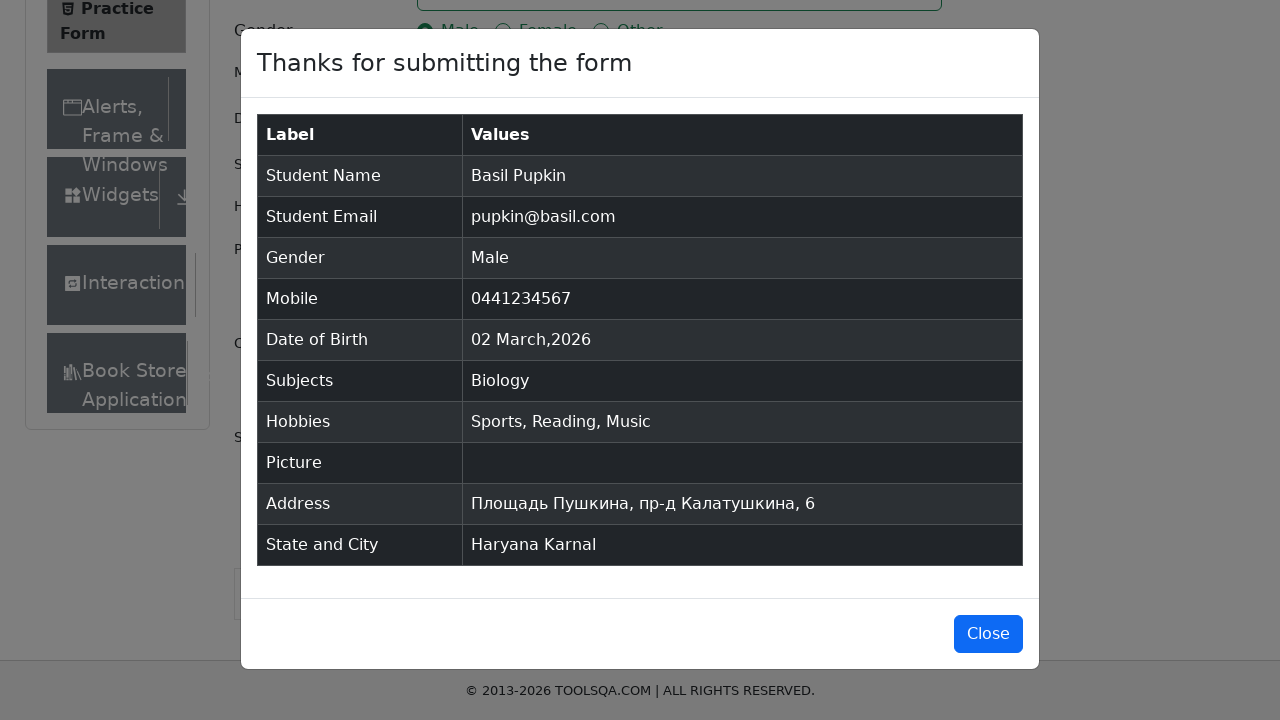

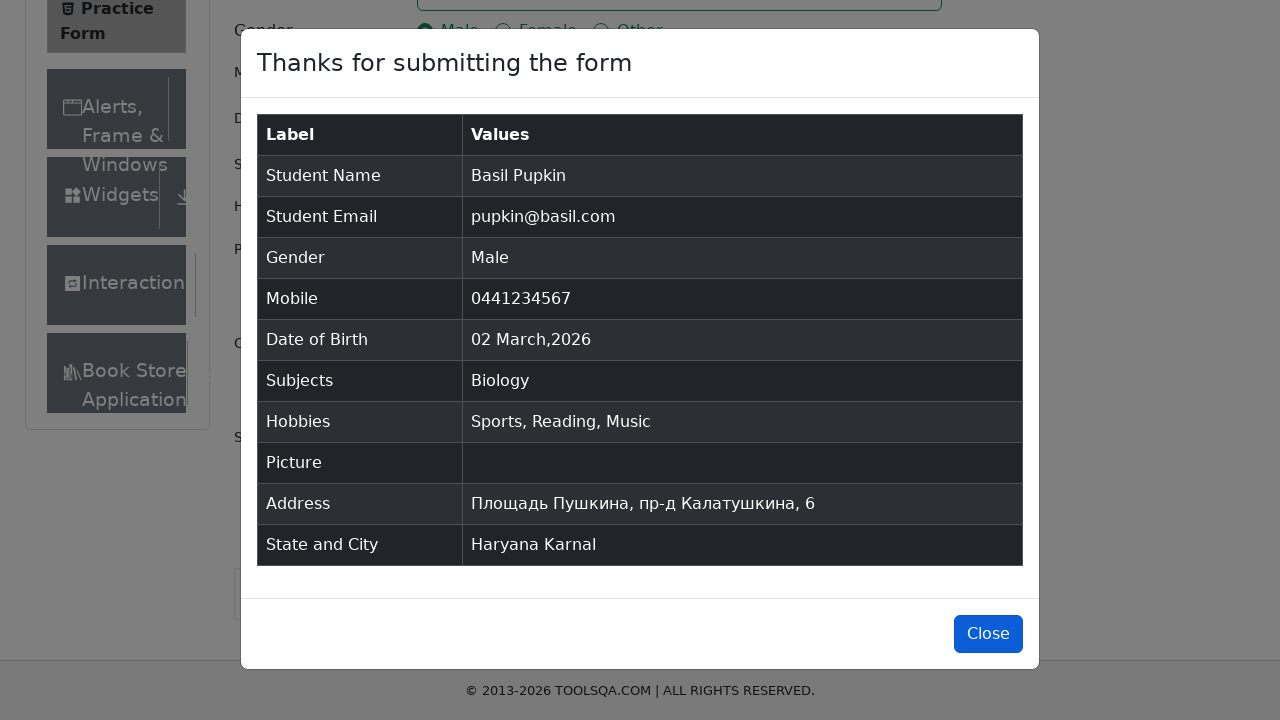